Tests basic JavaScript alert by clicking a button to trigger an alert, verifying the alert text, and accepting it.

Starting URL: https://demoqa.com/alerts

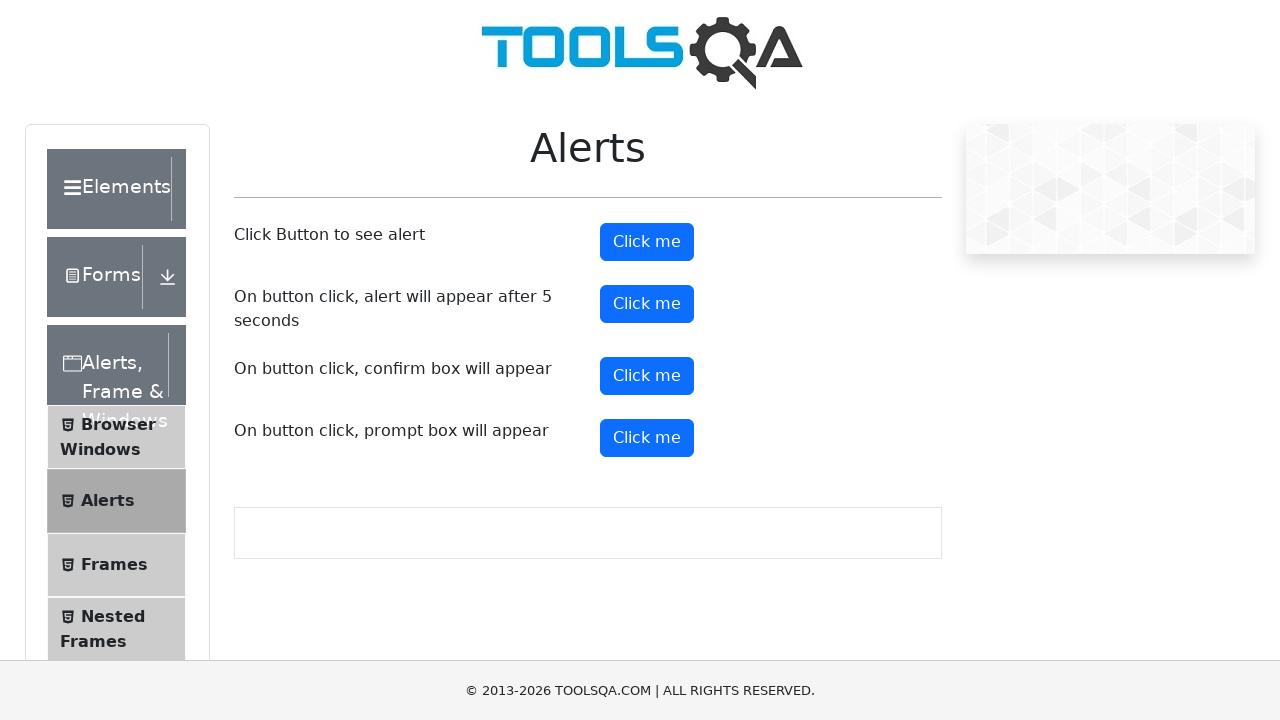

Set up dialog handler to accept alerts with message 'You clicked a button'
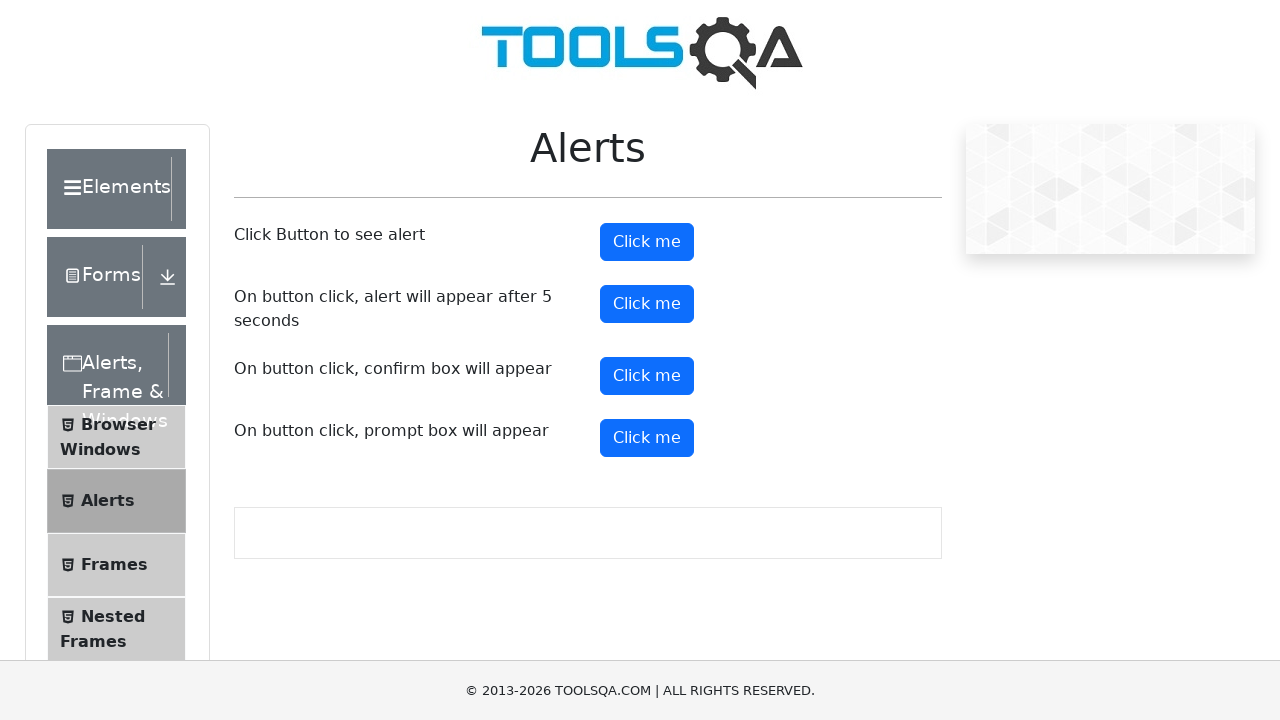

Located the alert button element
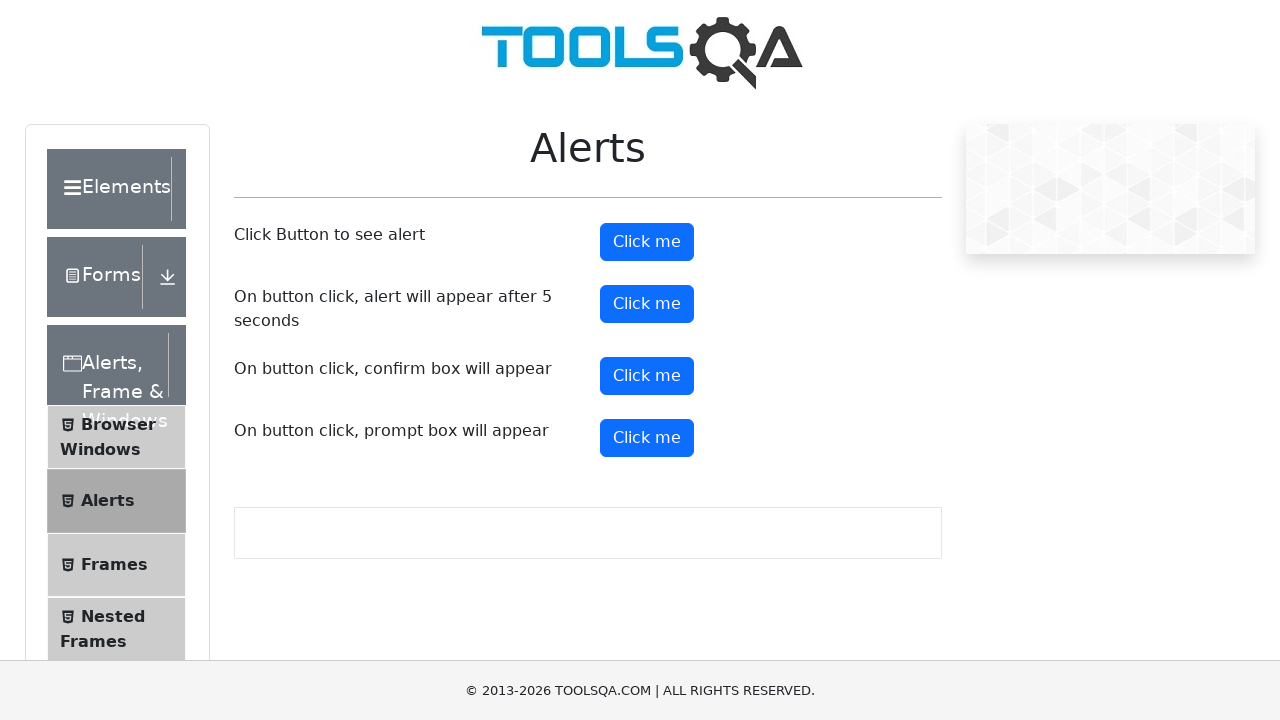

Clicked the alert button to trigger JavaScript alert at (647, 242) on #alertButton
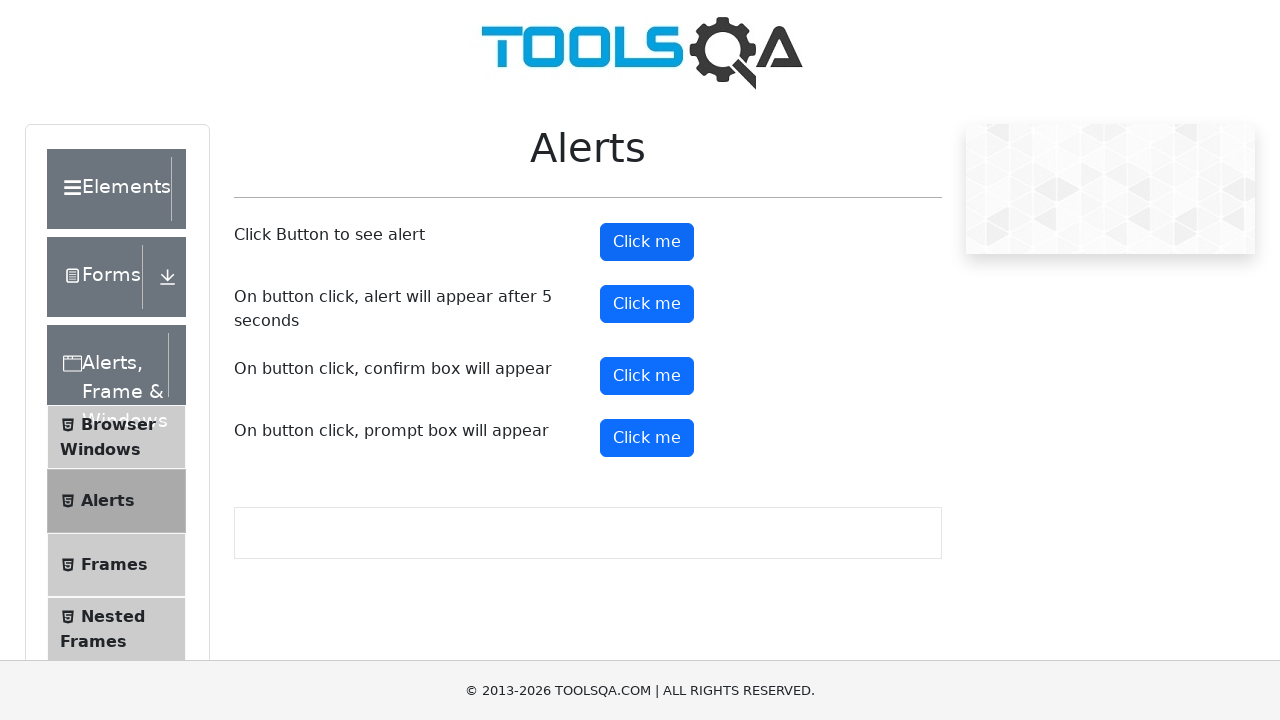

Waited 500ms for alert dialog to be handled
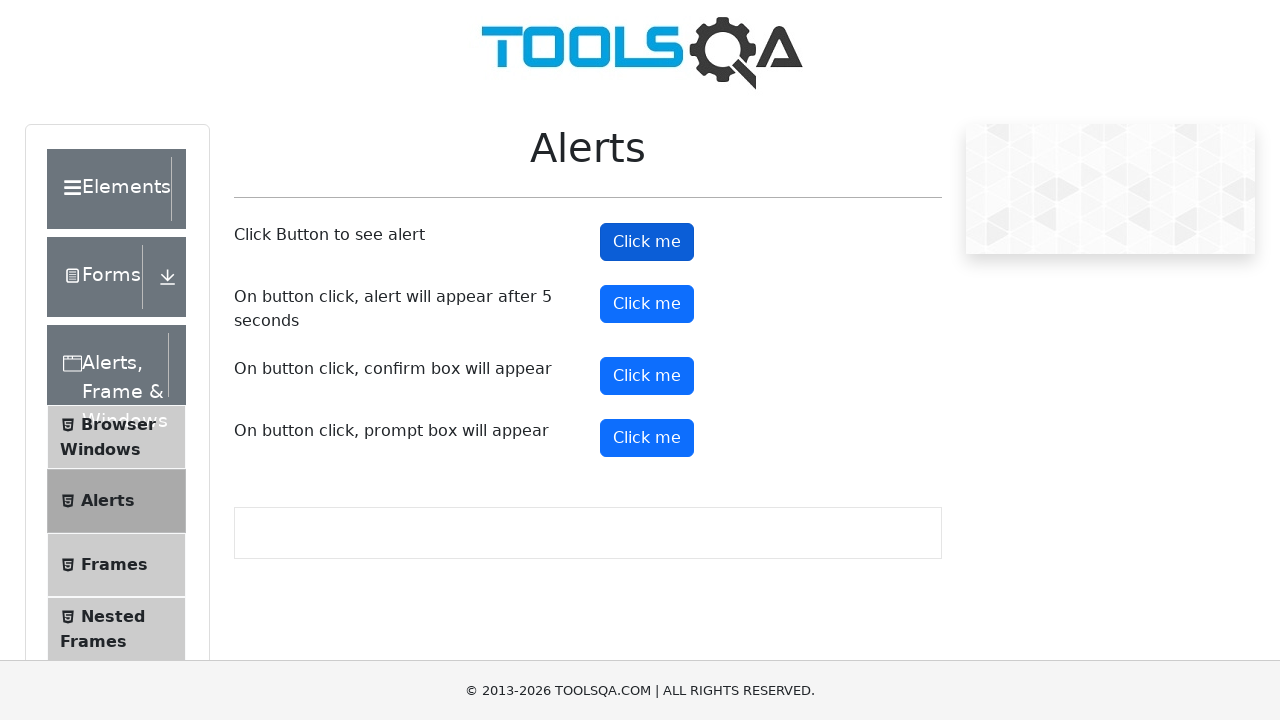

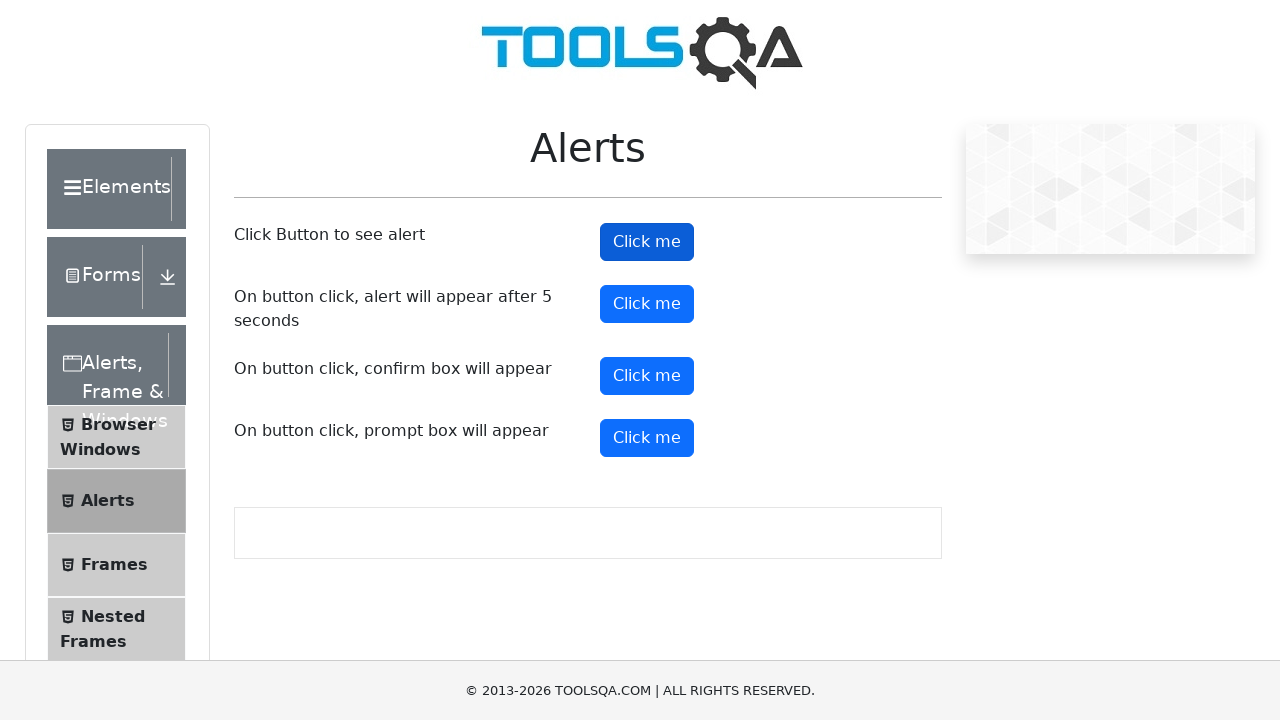